Navigates to the Selenium blog page and verifies the URL contains "blog"

Starting URL: https://www.selenium.dev/blog

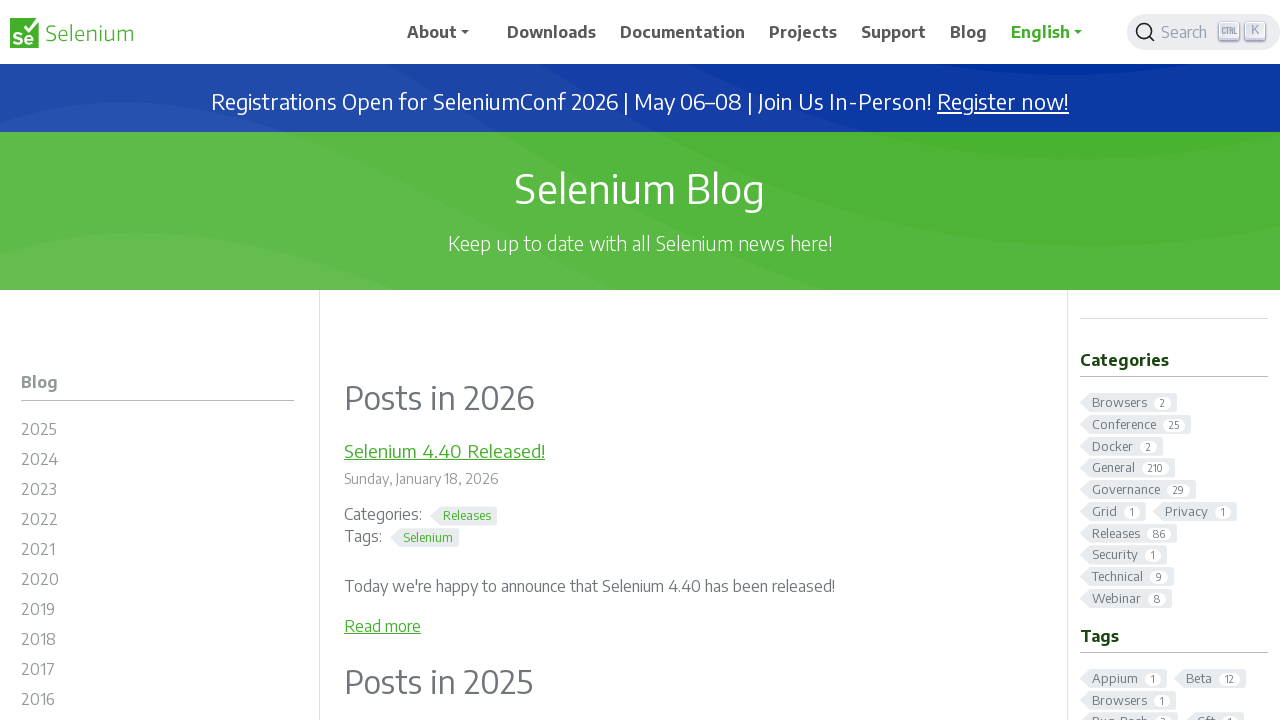

Navigated to Selenium blog page
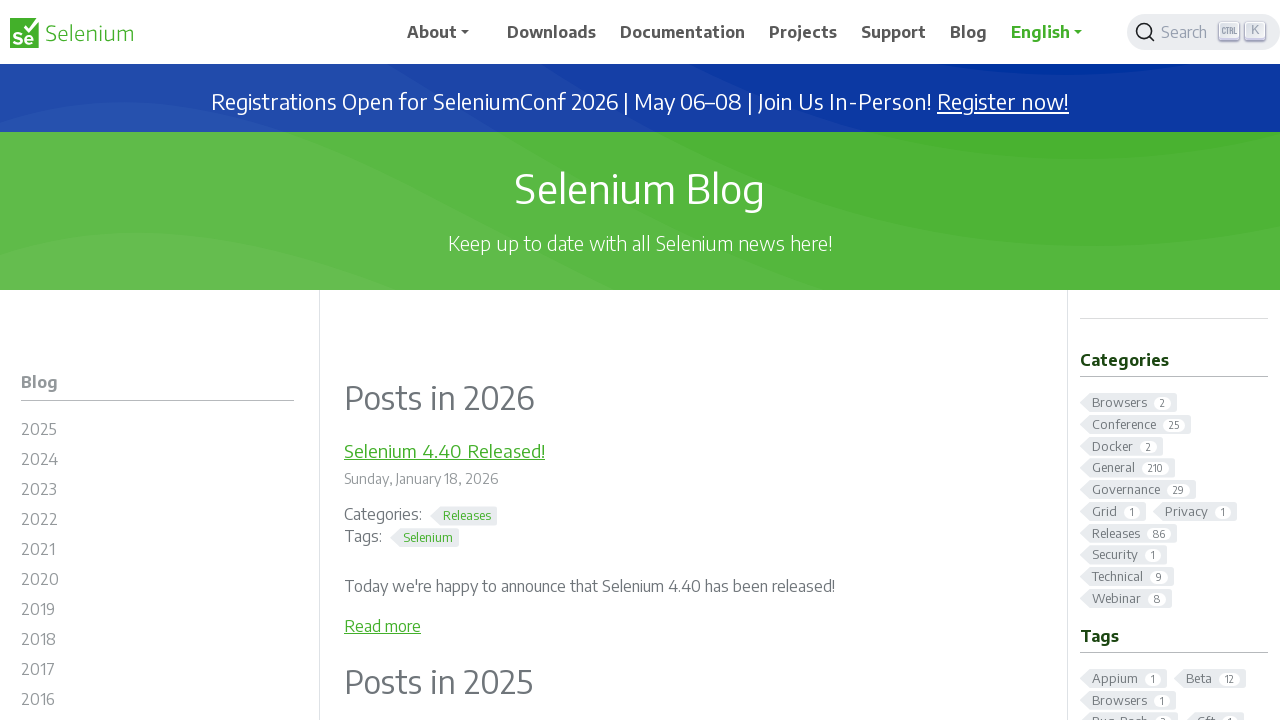

Verified URL contains 'blog'
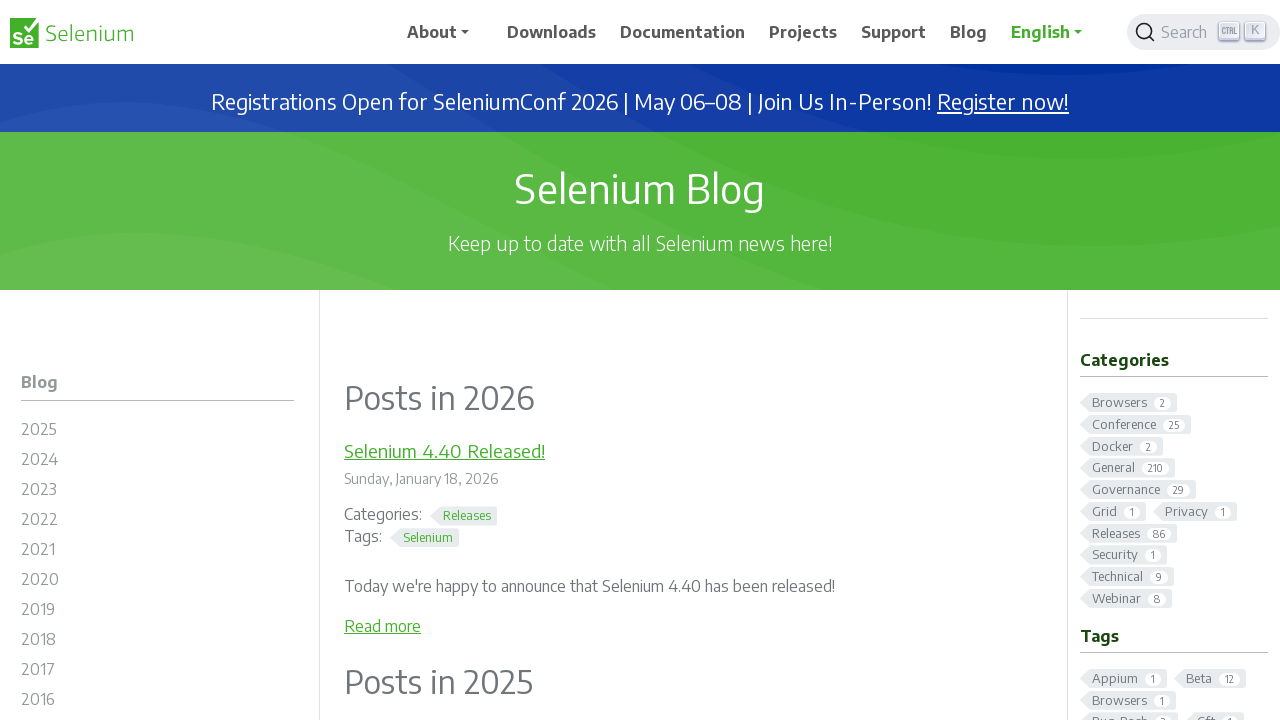

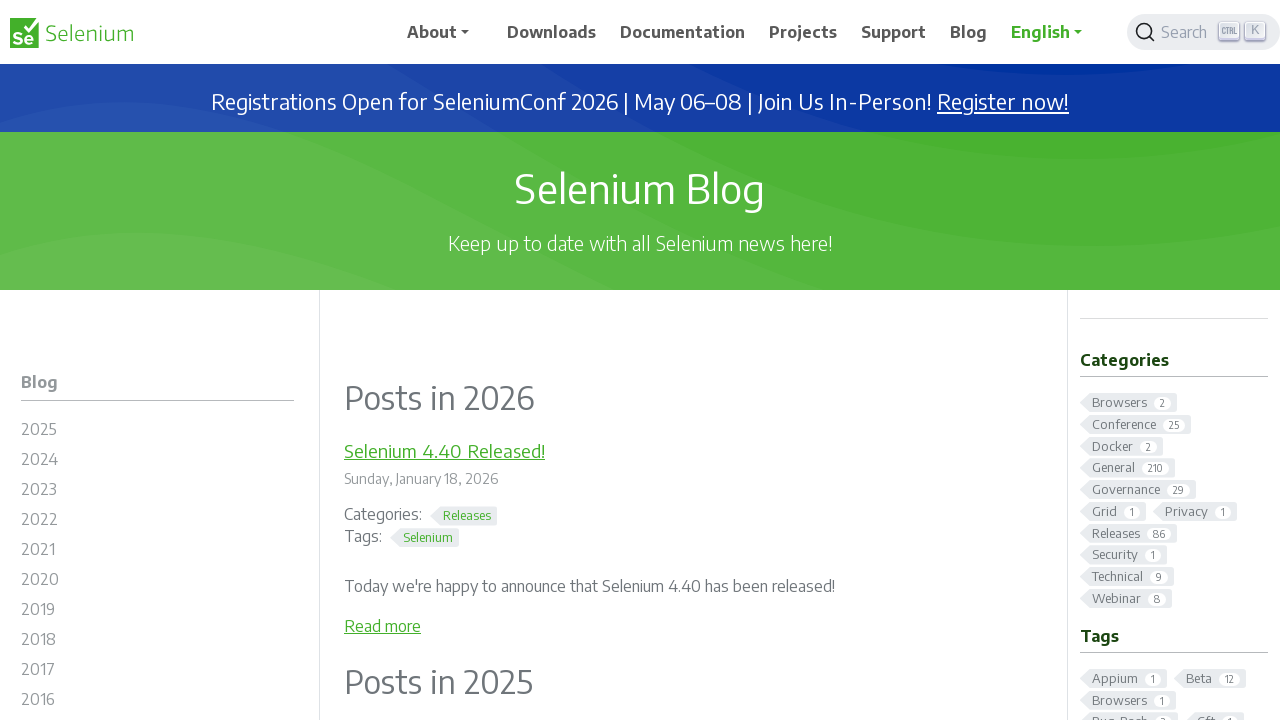